Tests sorting the Due column in ascending order by clicking the column header and verifying the values are sorted correctly using CSS nth-child selectors.

Starting URL: http://the-internet.herokuapp.com/tables

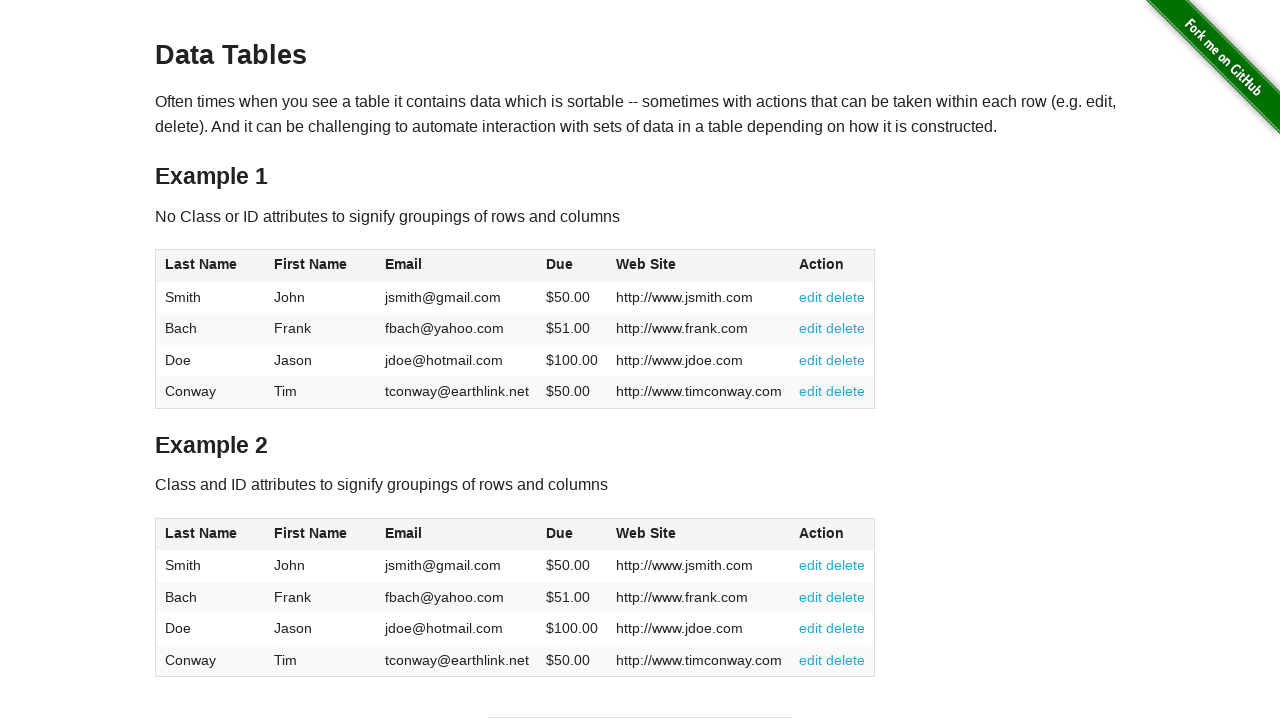

Clicked Due column header (4th column) to sort in ascending order at (572, 266) on #table1 thead tr th:nth-child(4)
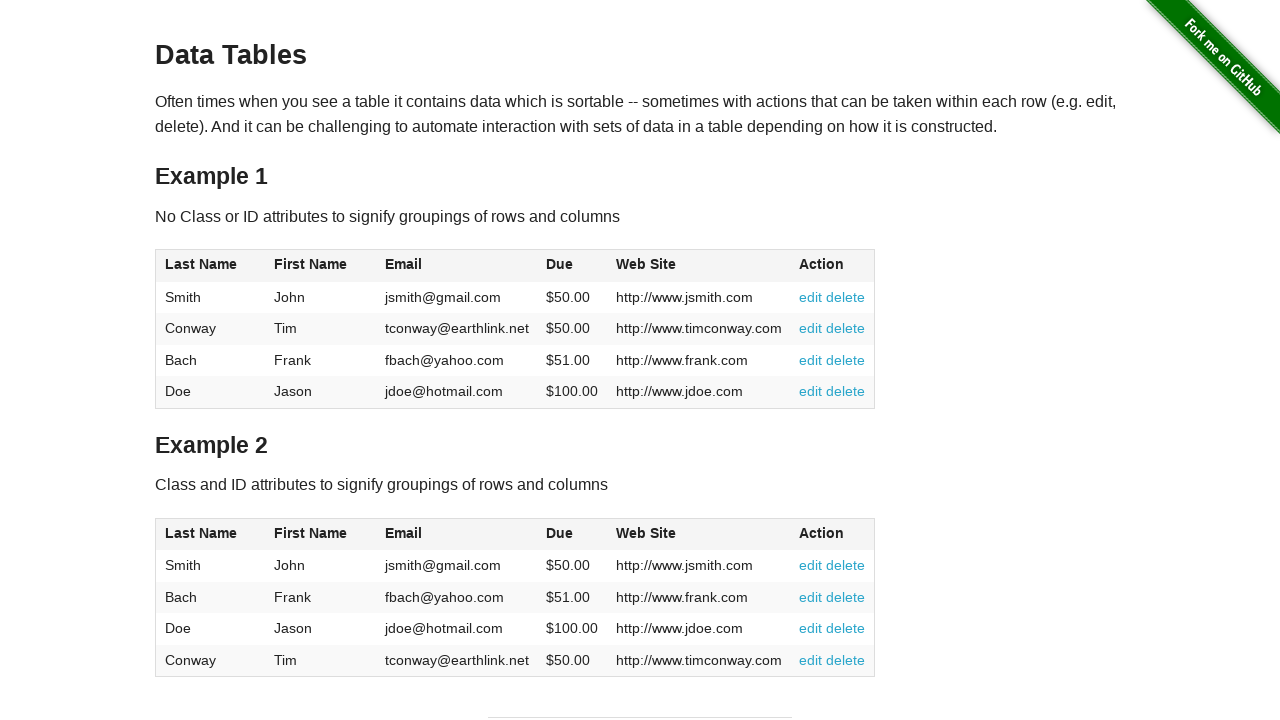

Verified Due column cells are present after sorting
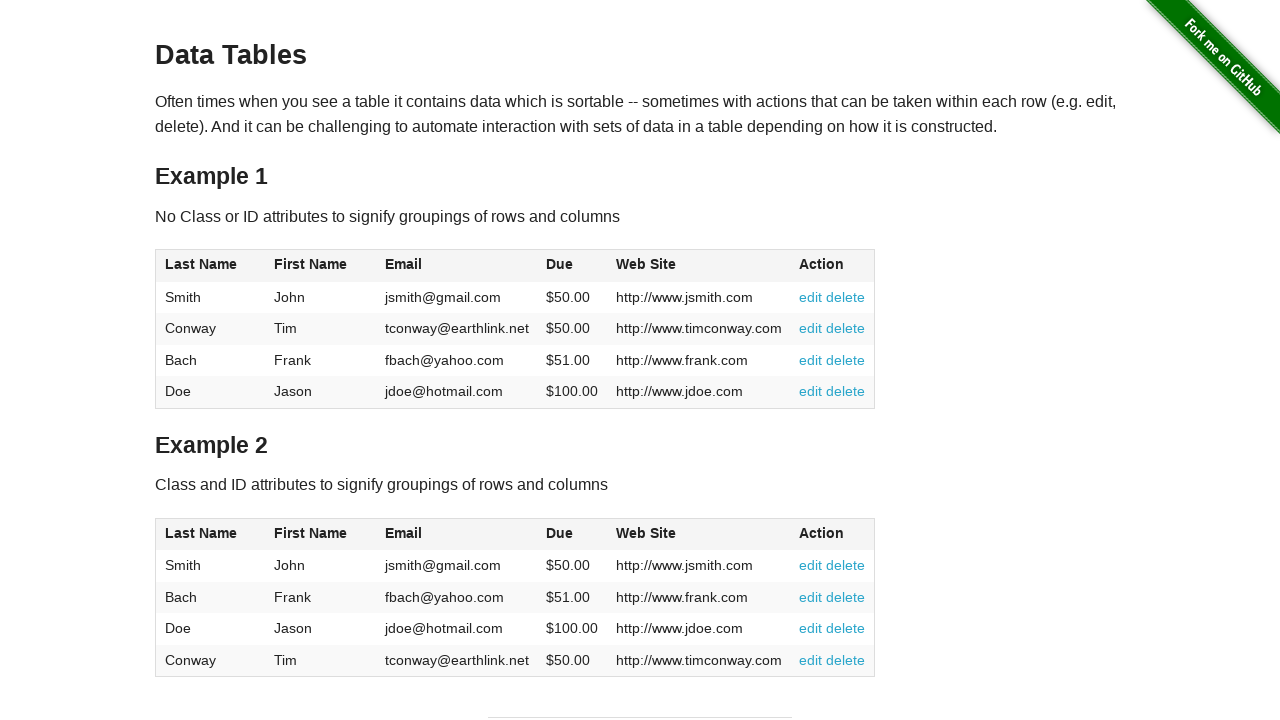

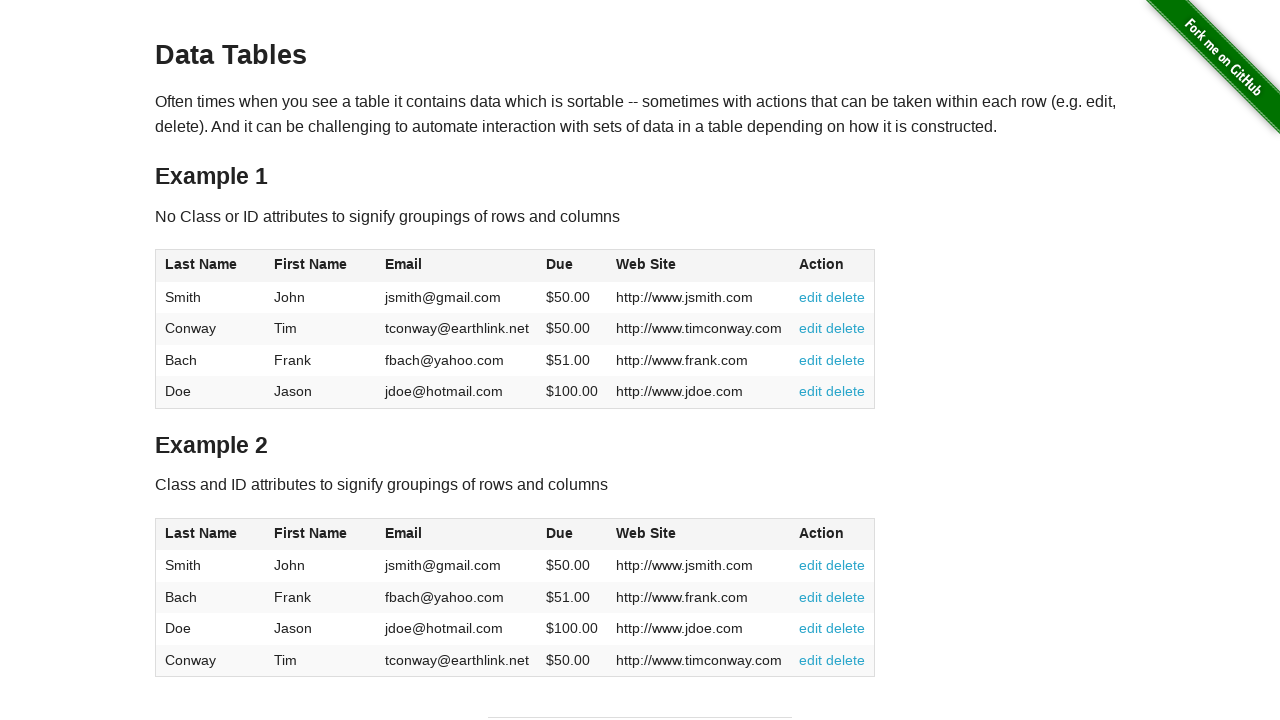